Tests checkbox handling functionality by selecting all checkboxes and then unchecking them if they are selected

Starting URL: https://testautomationpractice.blogspot.com/

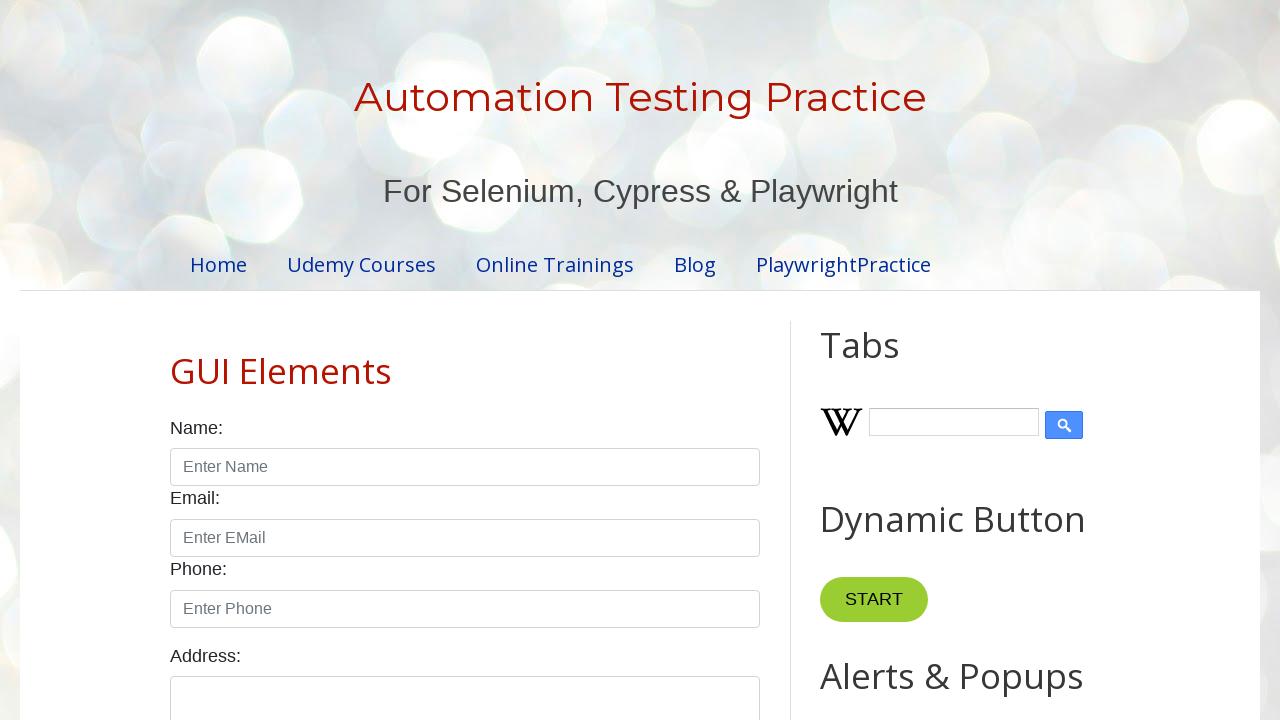

Located all checkboxes with class 'form-check-input'
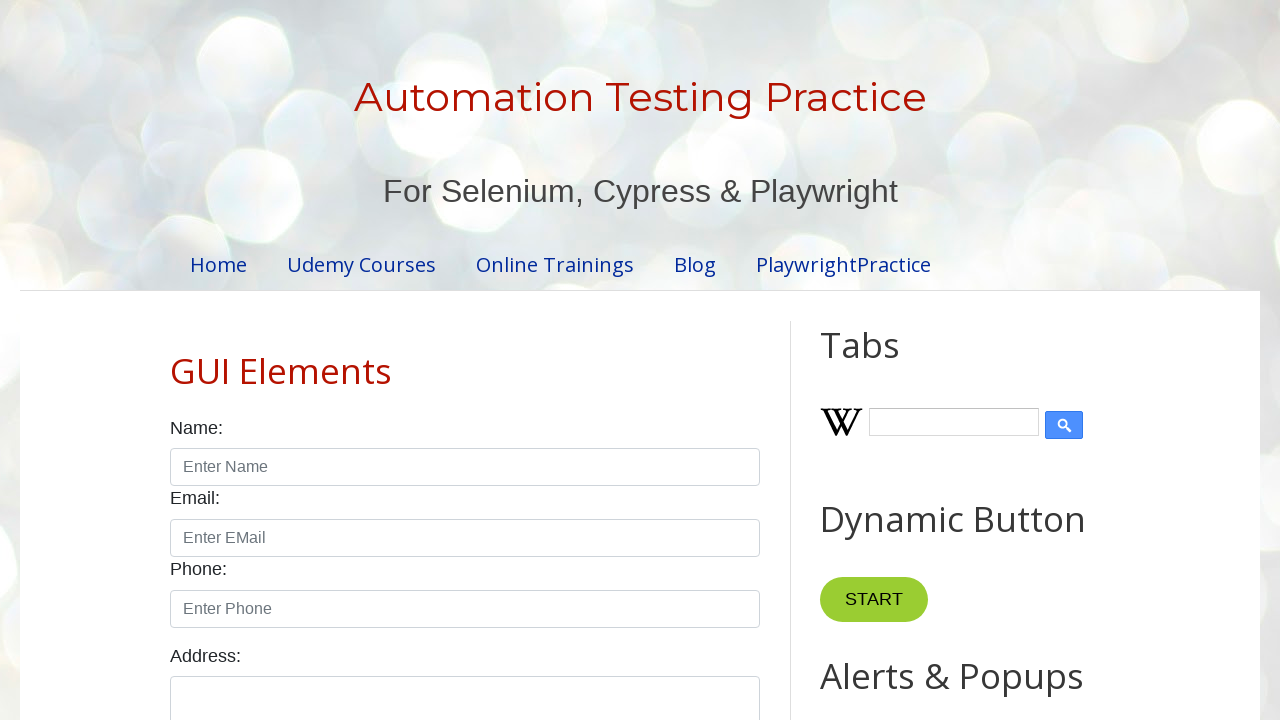

Clicked a checkbox to select it at (176, 360) on xpath=//input[@class='form-check-input' and @type='checkbox'] >> nth=0
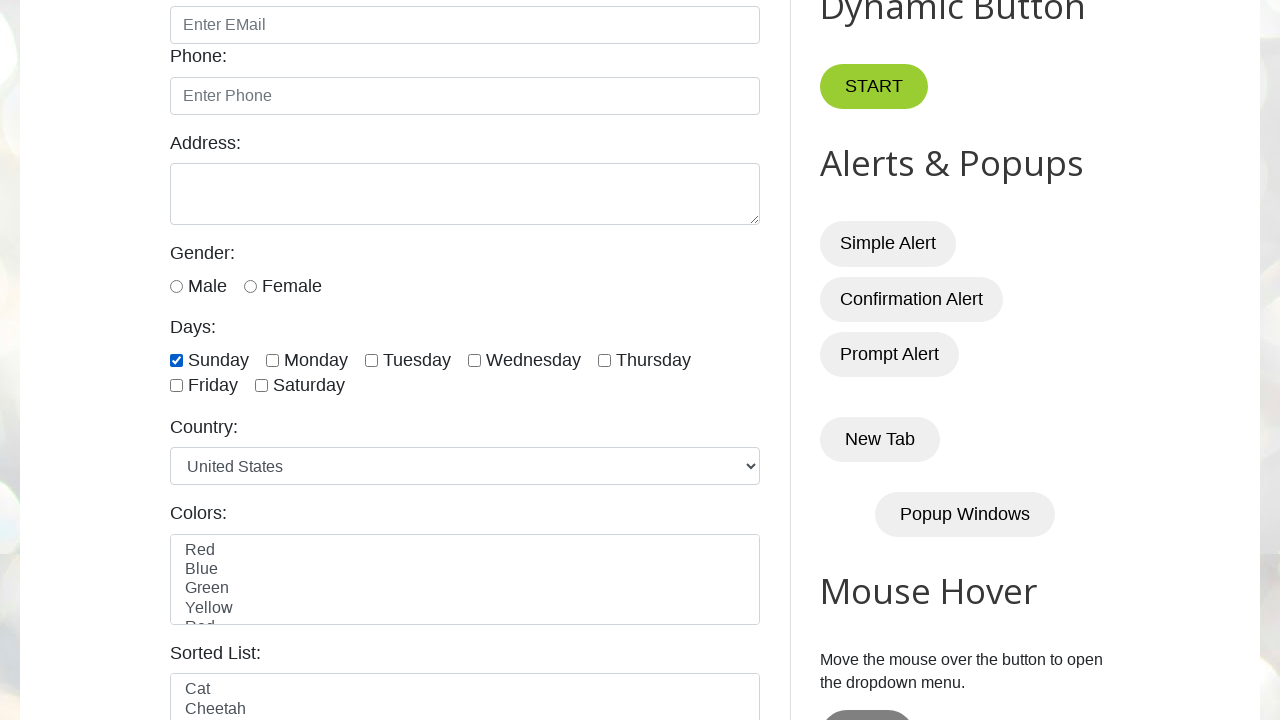

Clicked a checkbox to select it at (272, 360) on xpath=//input[@class='form-check-input' and @type='checkbox'] >> nth=1
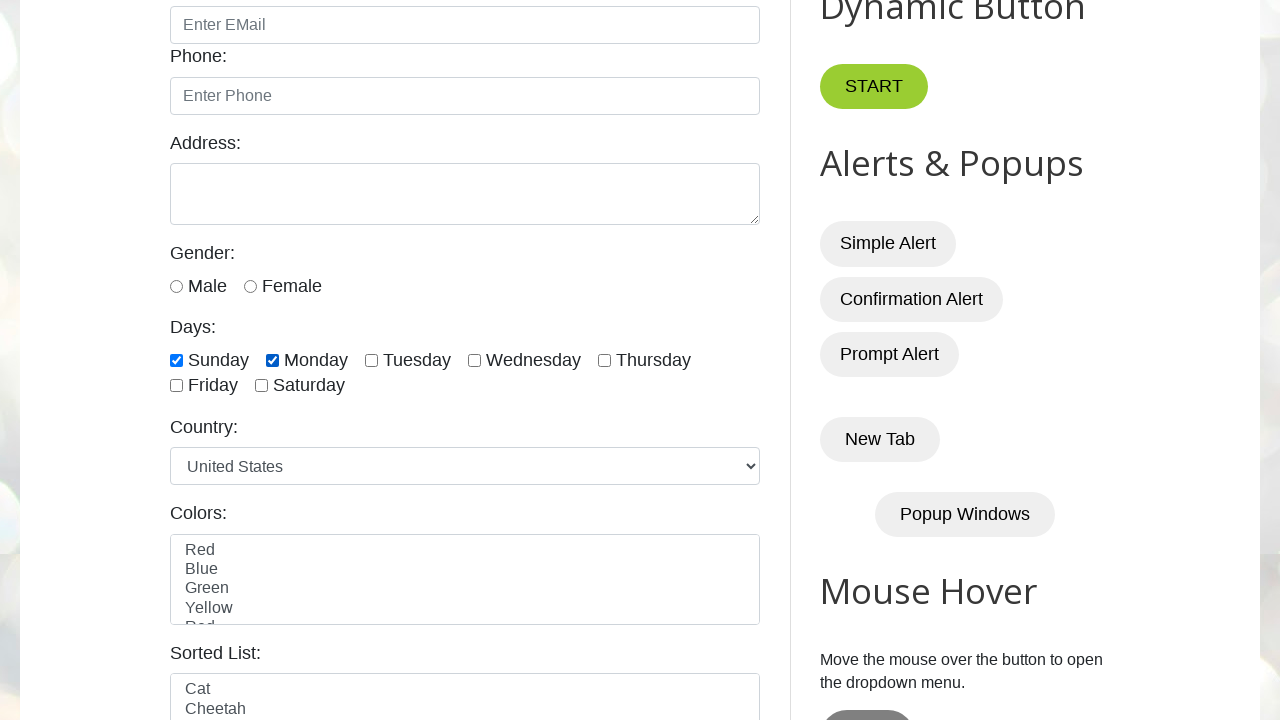

Clicked a checkbox to select it at (372, 360) on xpath=//input[@class='form-check-input' and @type='checkbox'] >> nth=2
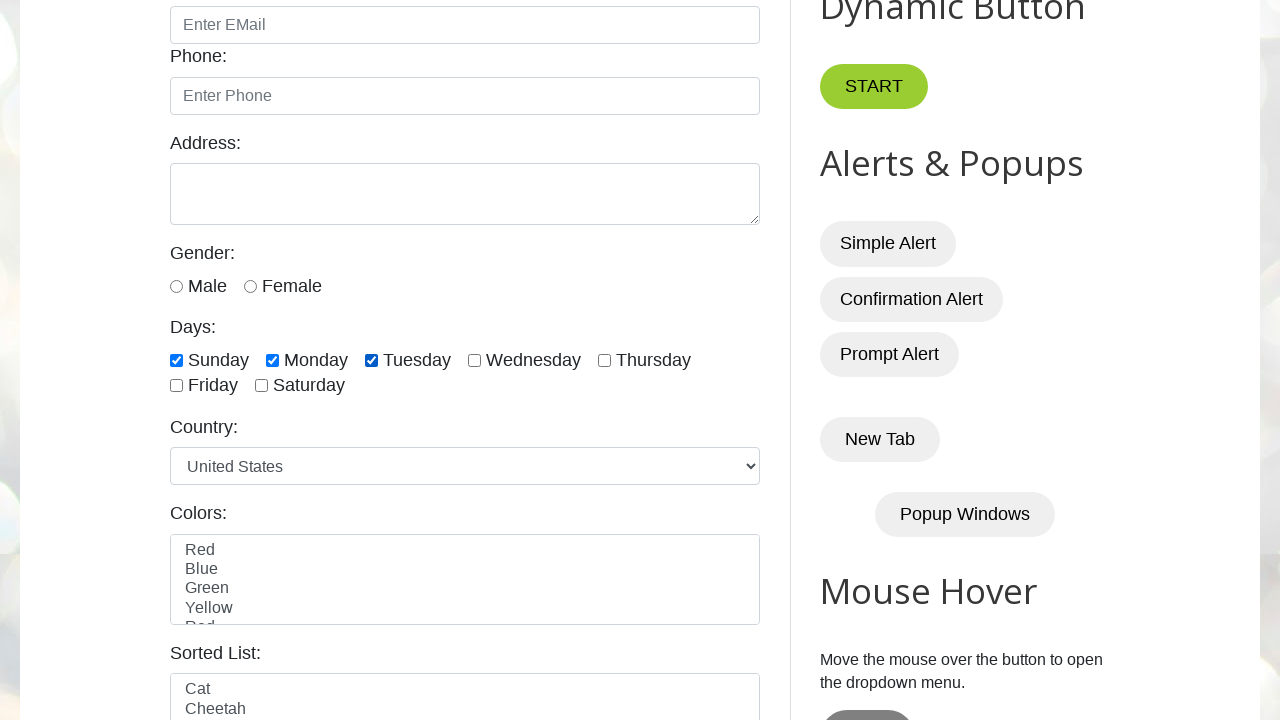

Clicked a checkbox to select it at (474, 360) on xpath=//input[@class='form-check-input' and @type='checkbox'] >> nth=3
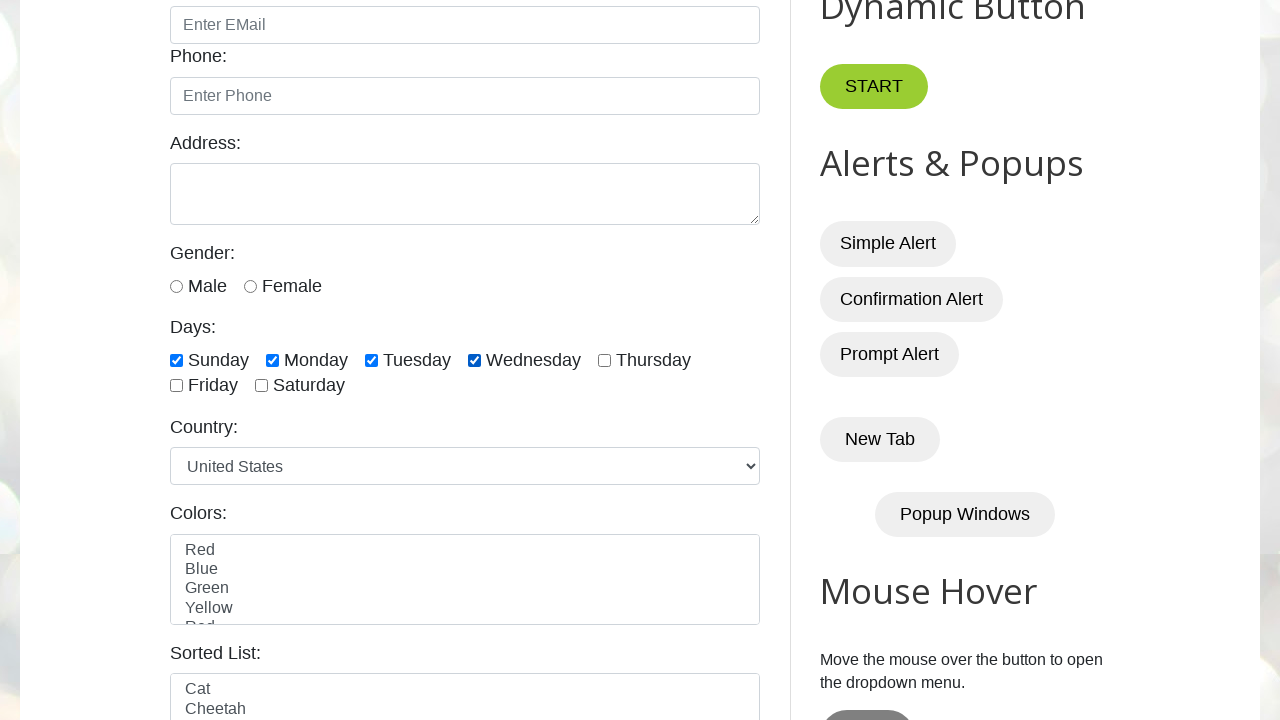

Clicked a checkbox to select it at (604, 360) on xpath=//input[@class='form-check-input' and @type='checkbox'] >> nth=4
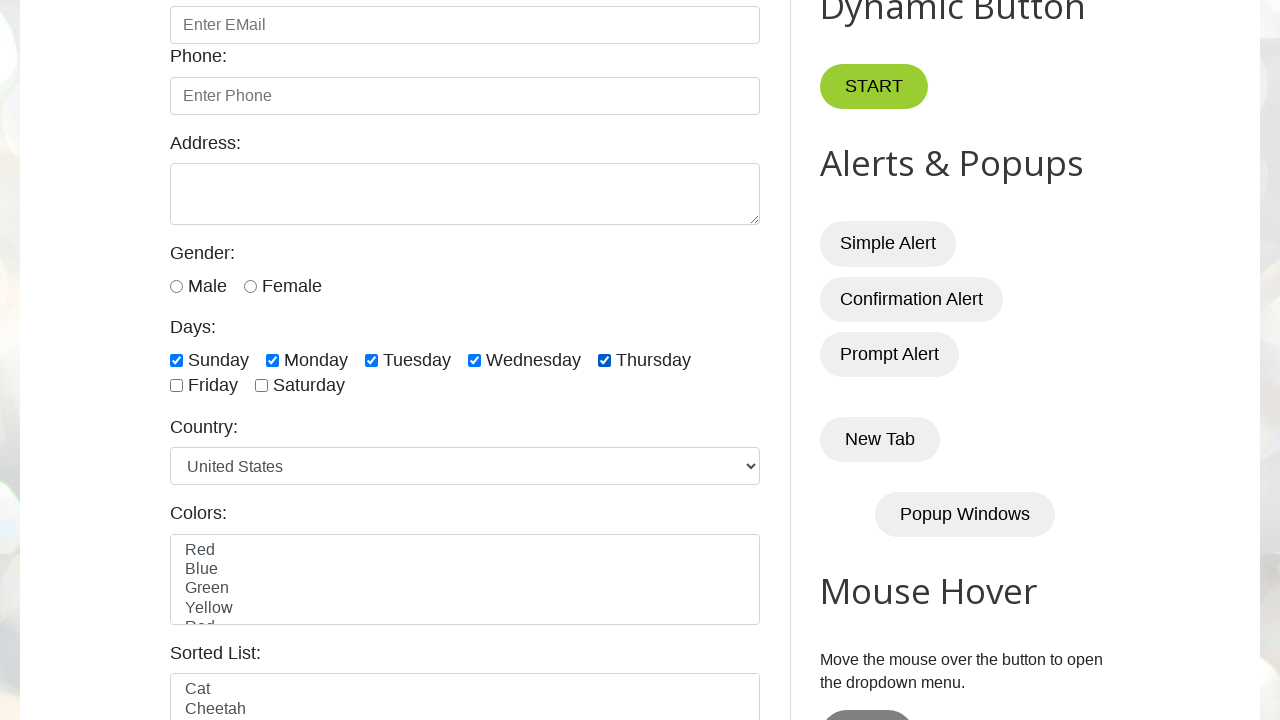

Clicked a checkbox to select it at (176, 386) on xpath=//input[@class='form-check-input' and @type='checkbox'] >> nth=5
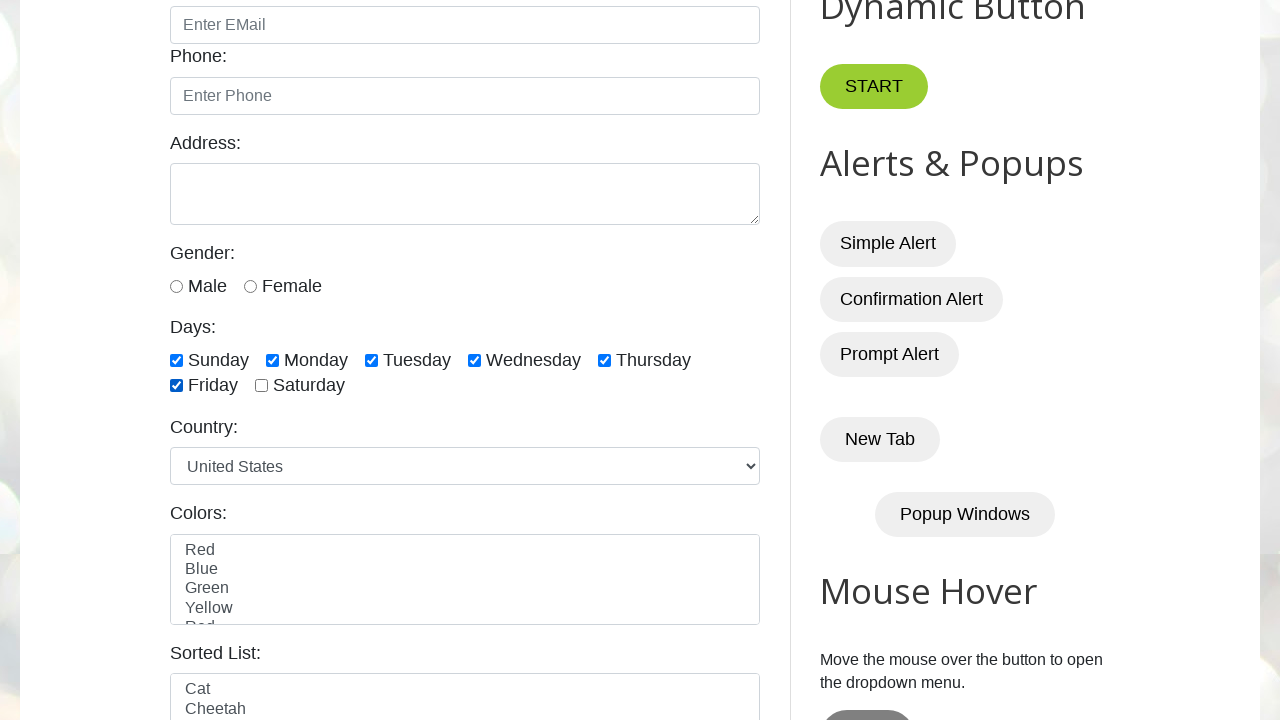

Clicked a checkbox to select it at (262, 386) on xpath=//input[@class='form-check-input' and @type='checkbox'] >> nth=6
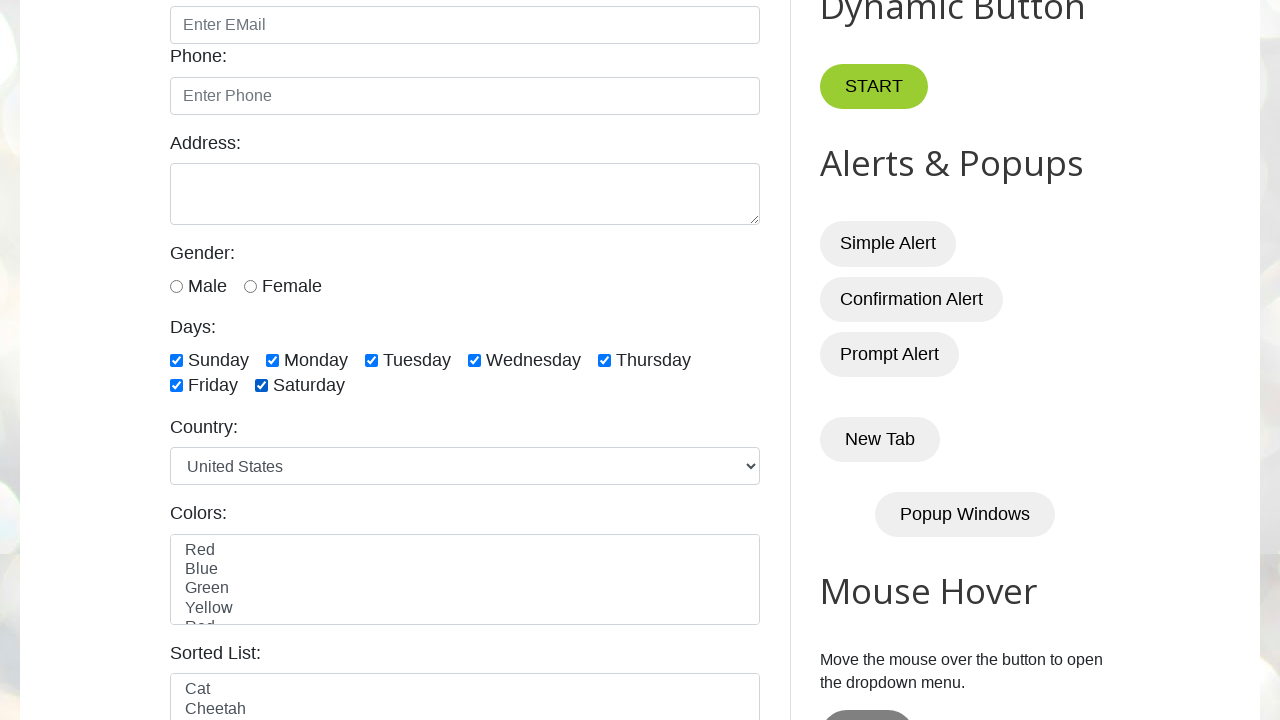

Checked if checkbox is selected
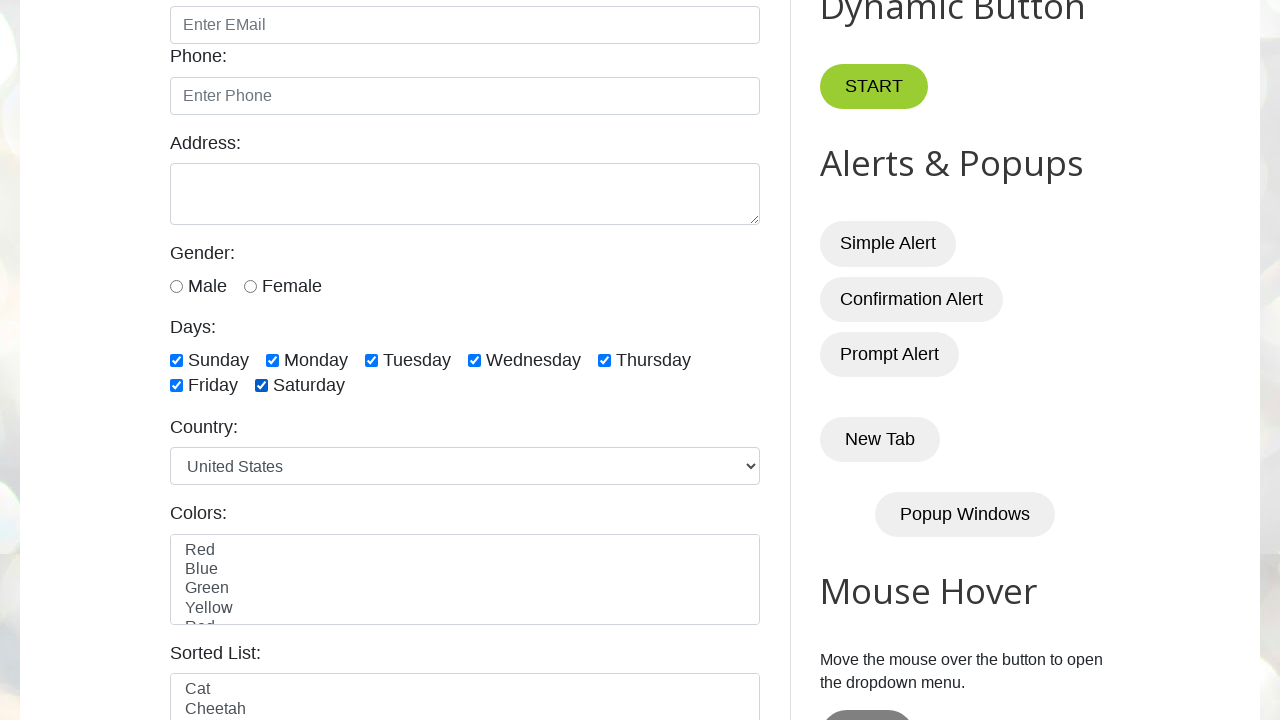

Unchecked a selected checkbox at (176, 360) on xpath=//input[@class='form-check-input' and @type='checkbox'] >> nth=0
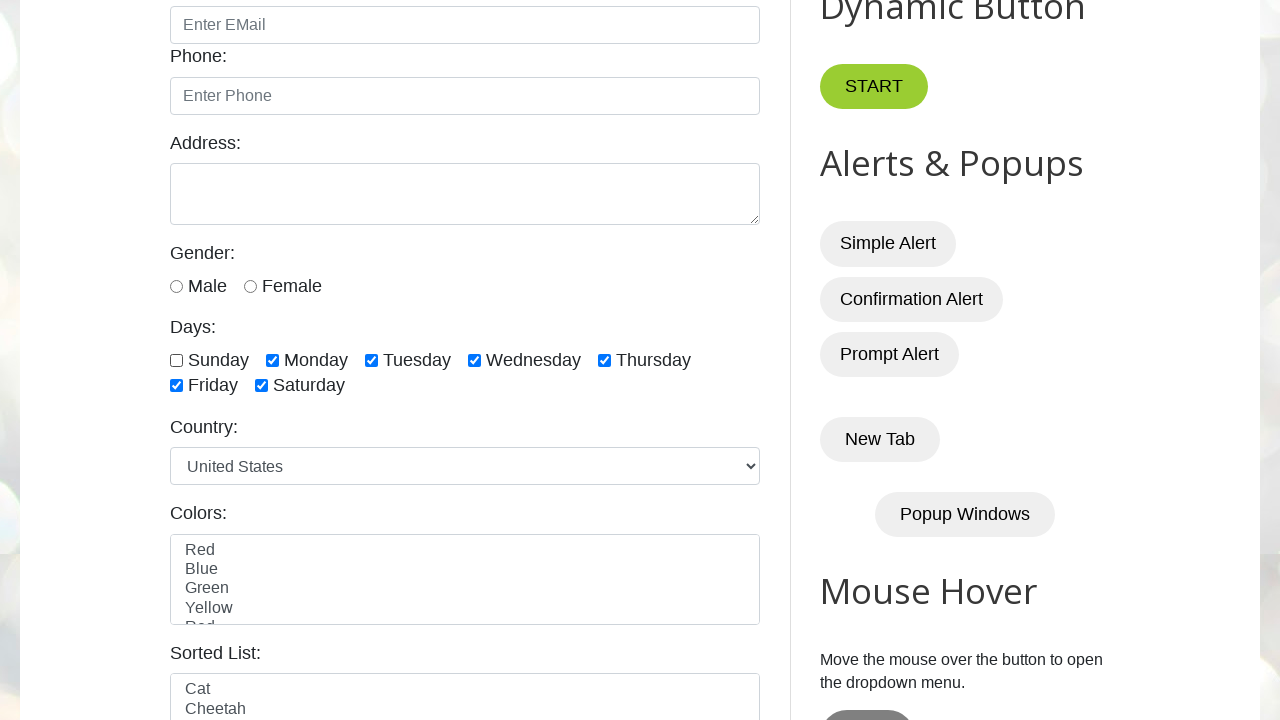

Checked if checkbox is selected
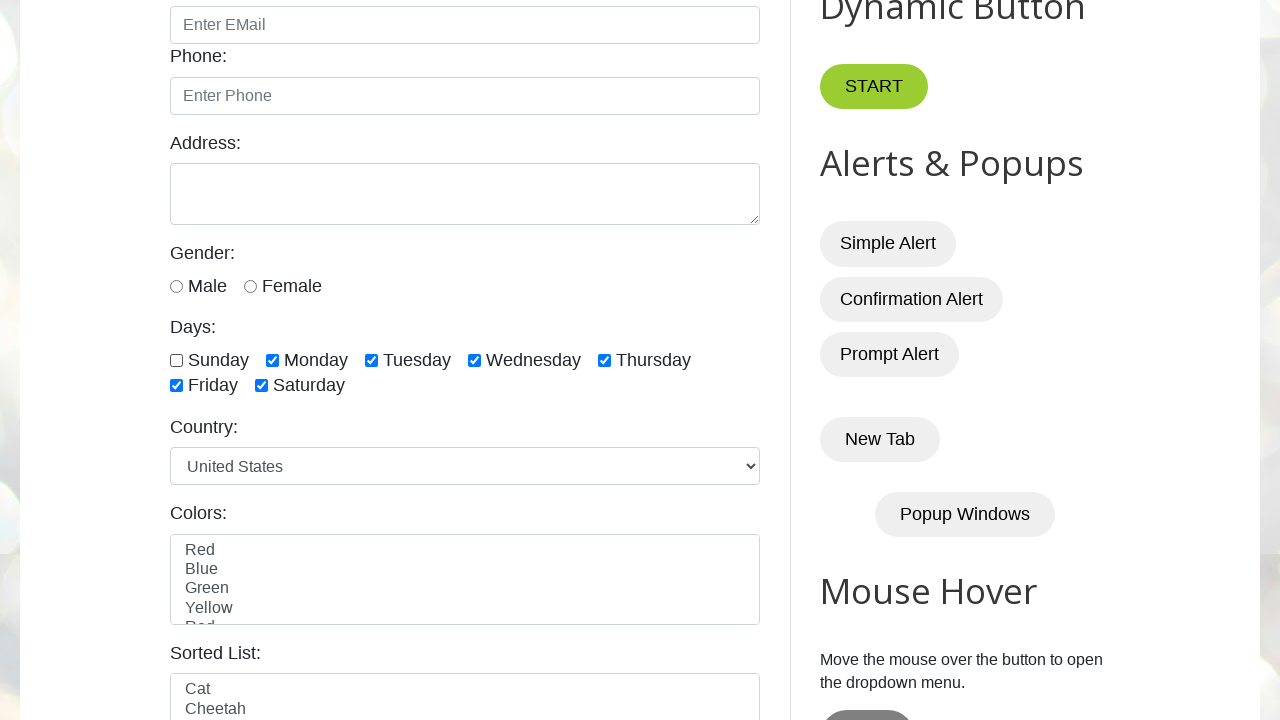

Unchecked a selected checkbox at (272, 360) on xpath=//input[@class='form-check-input' and @type='checkbox'] >> nth=1
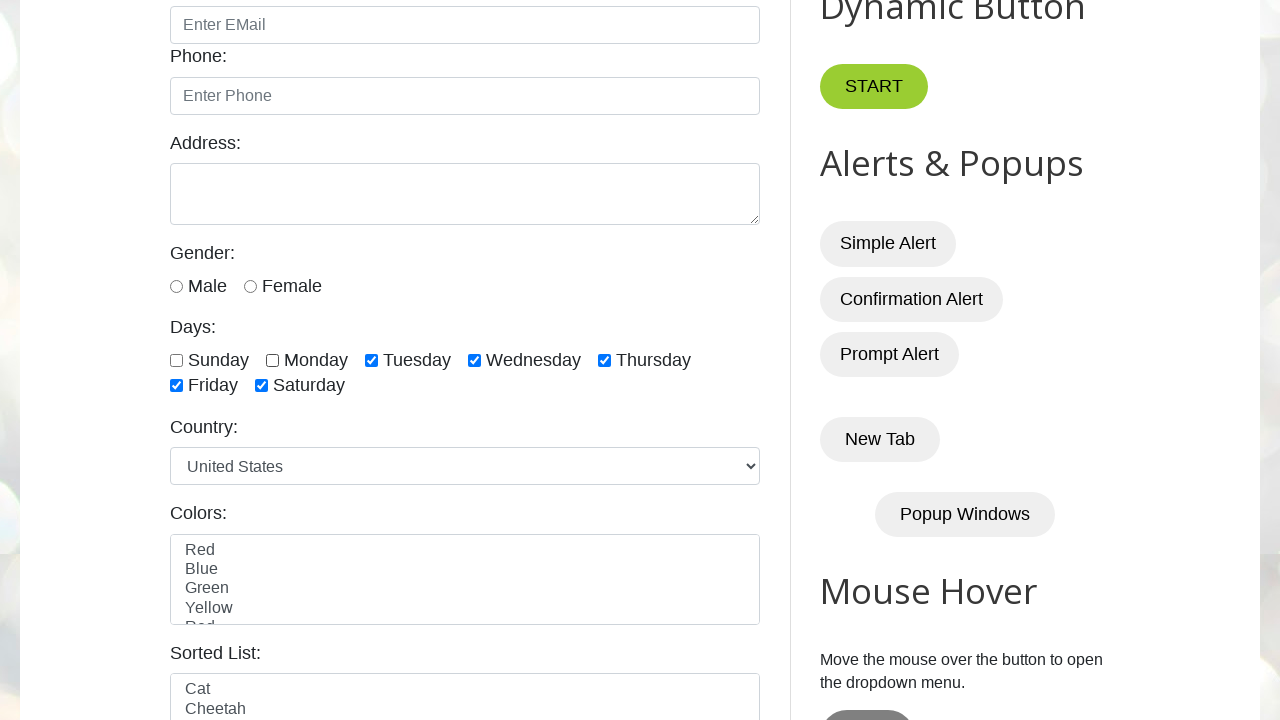

Checked if checkbox is selected
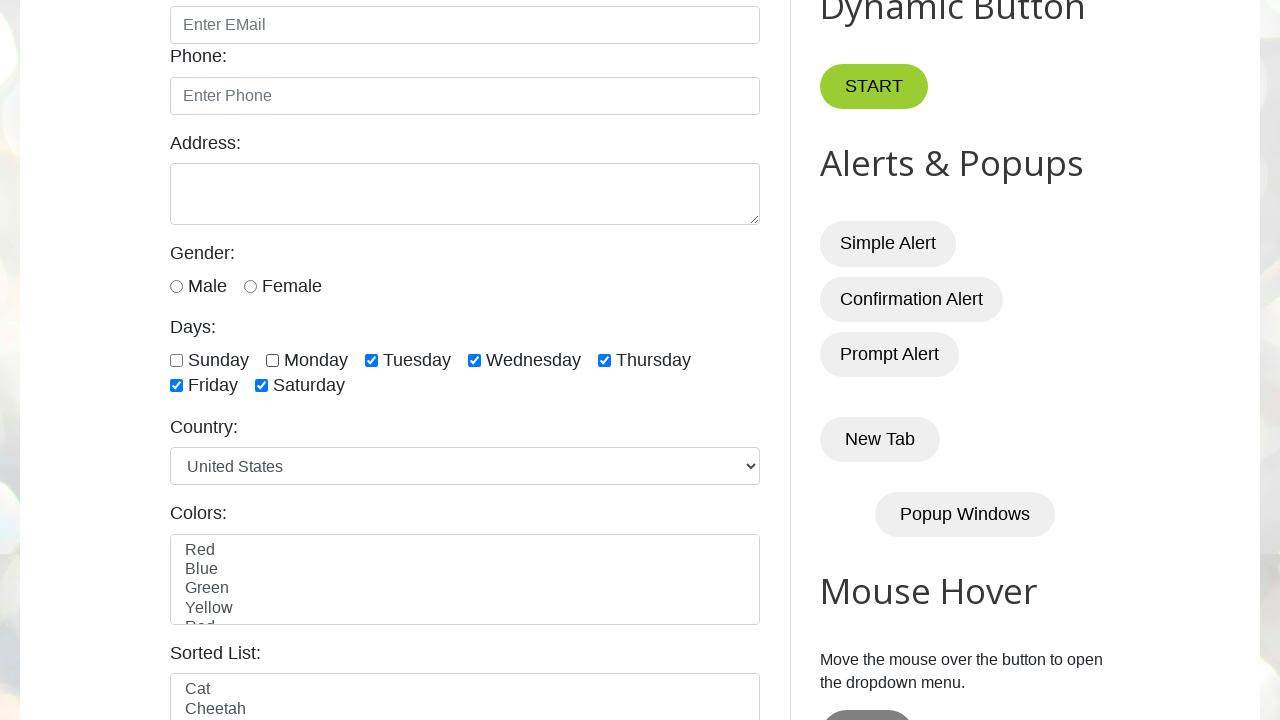

Unchecked a selected checkbox at (372, 360) on xpath=//input[@class='form-check-input' and @type='checkbox'] >> nth=2
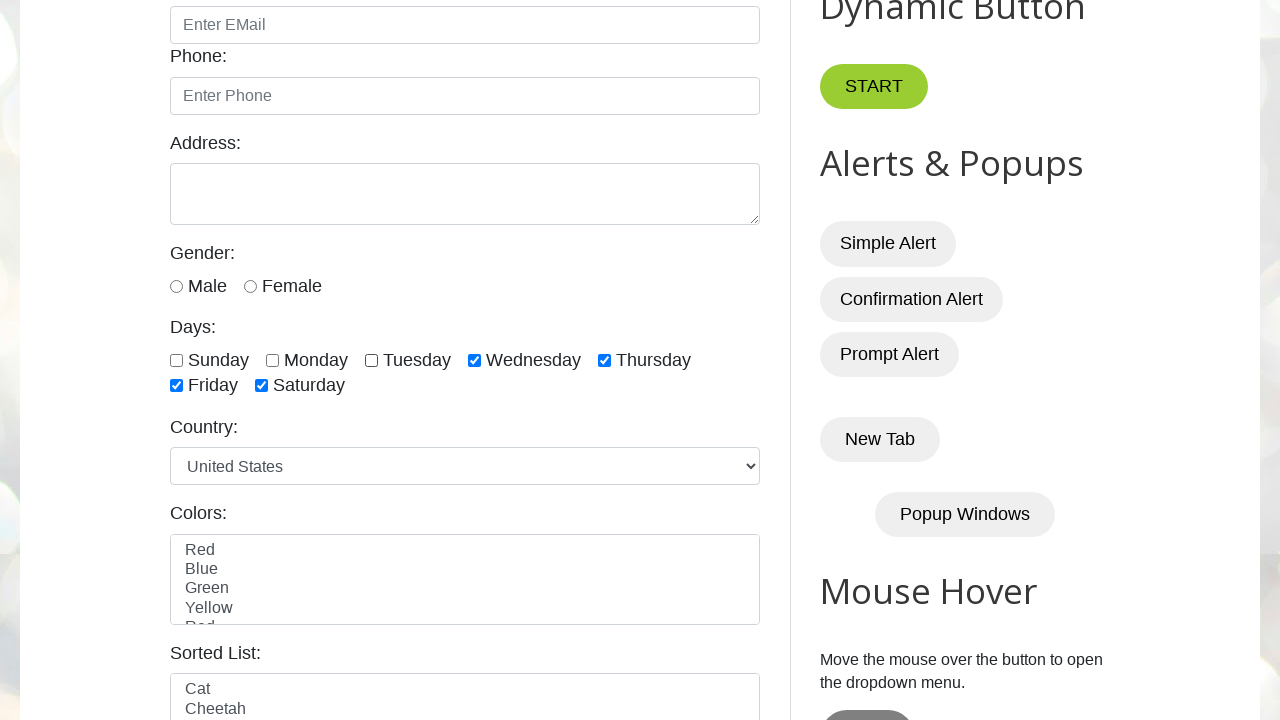

Checked if checkbox is selected
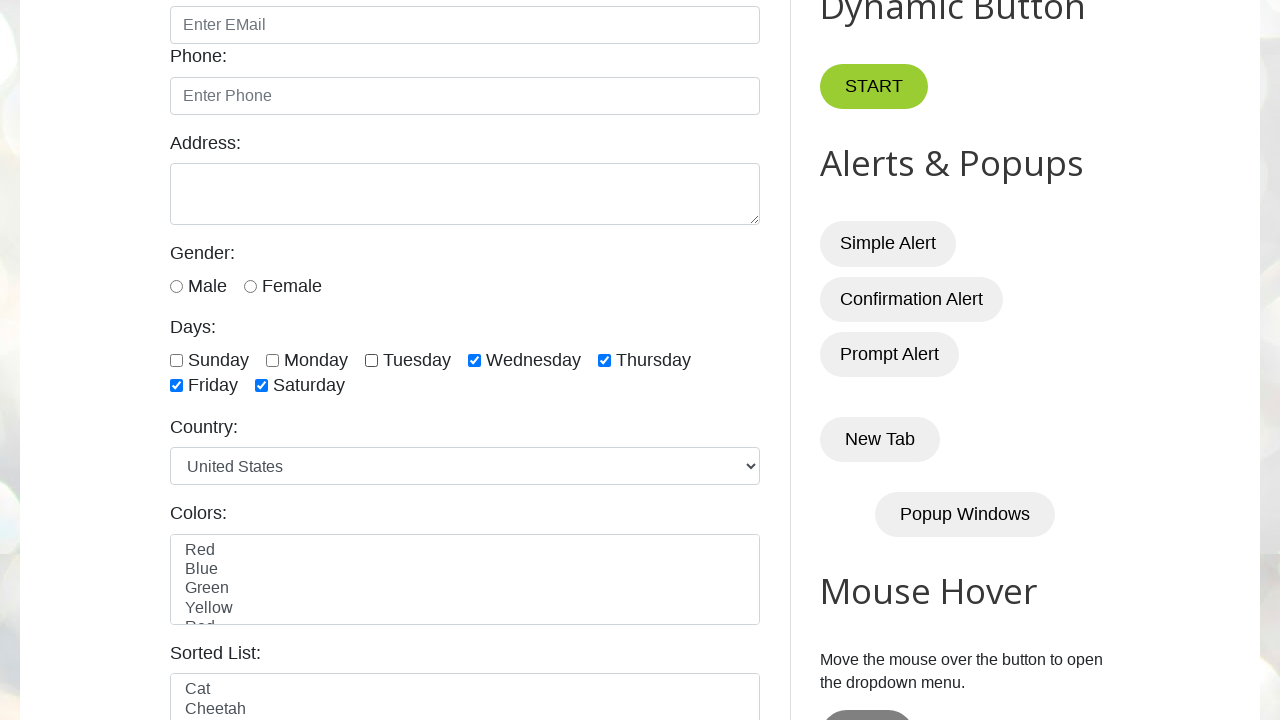

Unchecked a selected checkbox at (474, 360) on xpath=//input[@class='form-check-input' and @type='checkbox'] >> nth=3
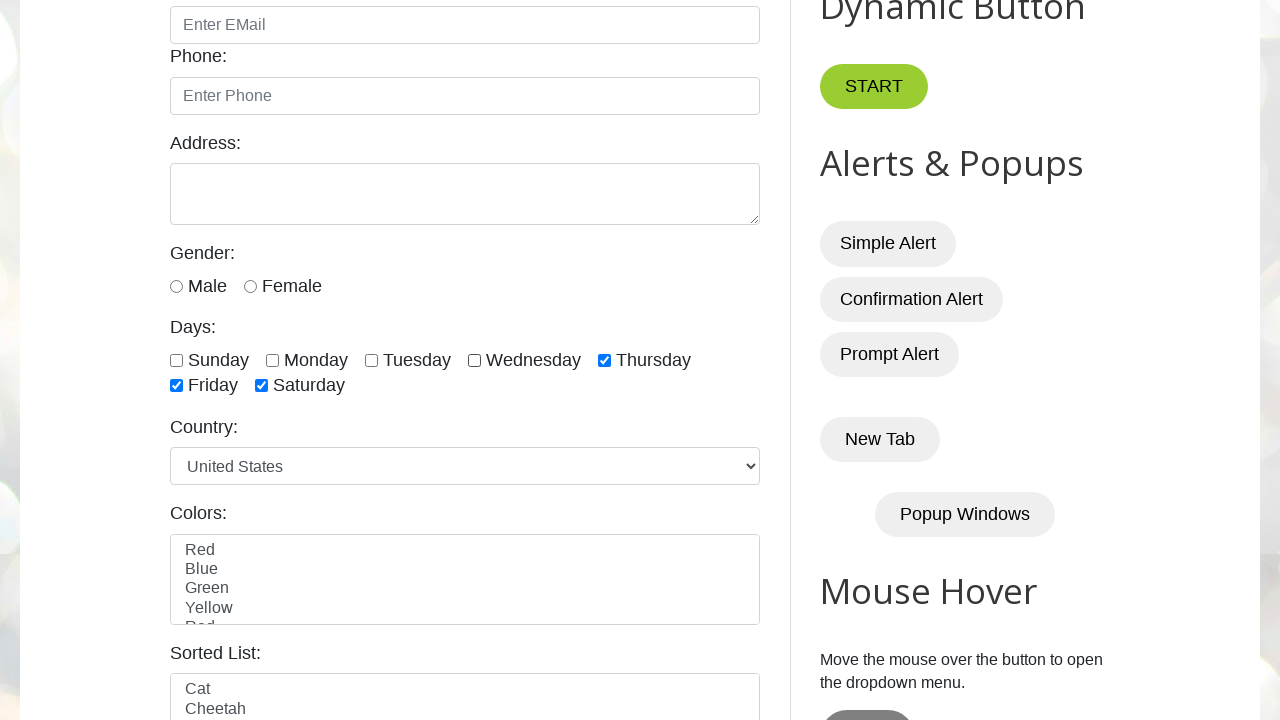

Checked if checkbox is selected
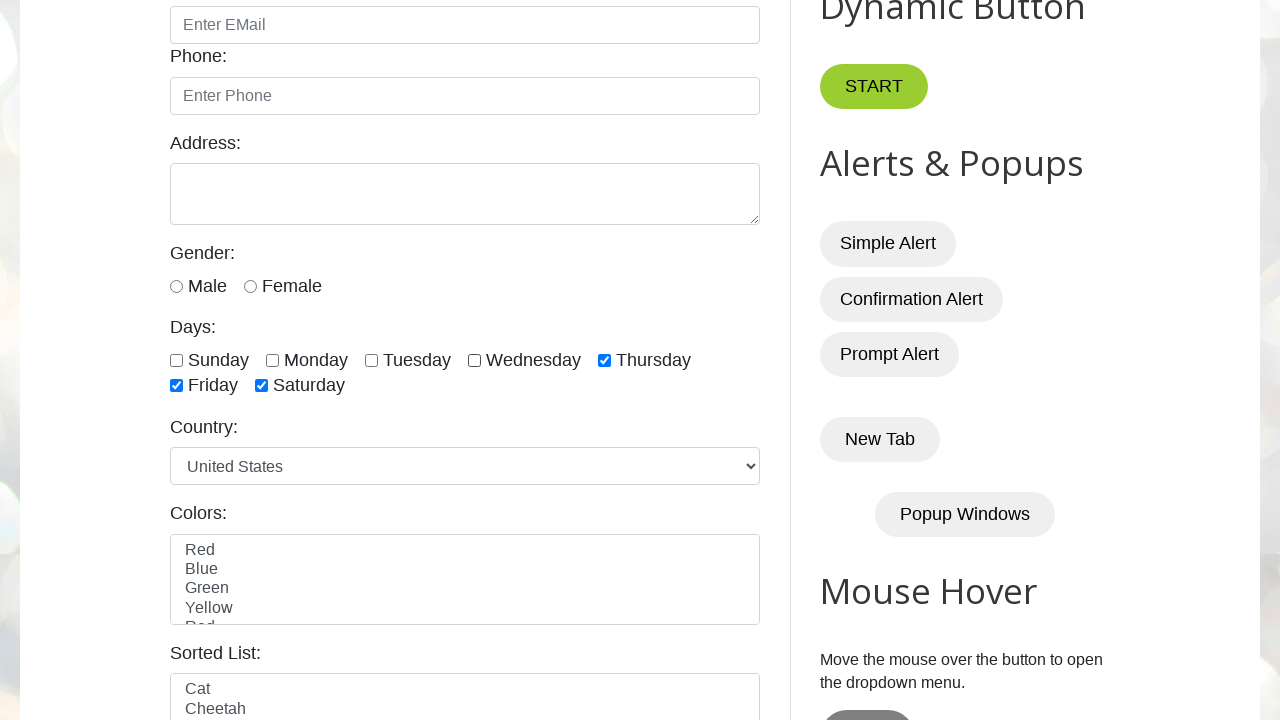

Unchecked a selected checkbox at (604, 360) on xpath=//input[@class='form-check-input' and @type='checkbox'] >> nth=4
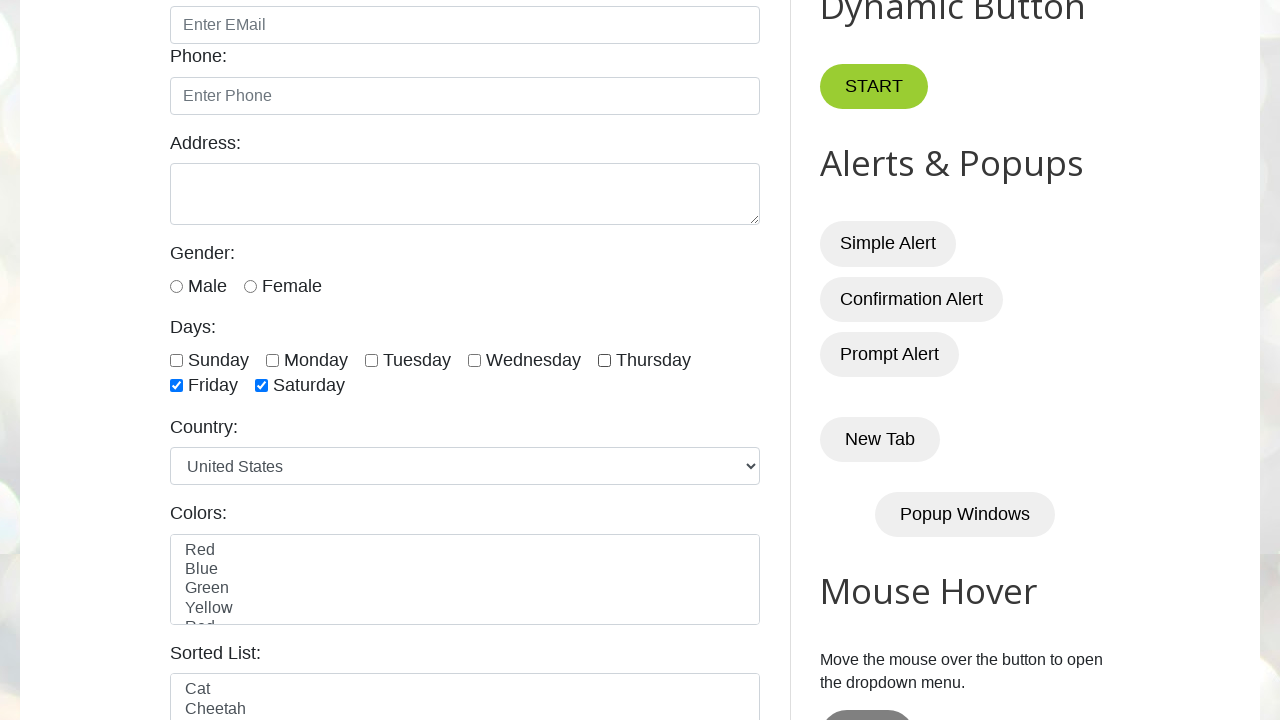

Checked if checkbox is selected
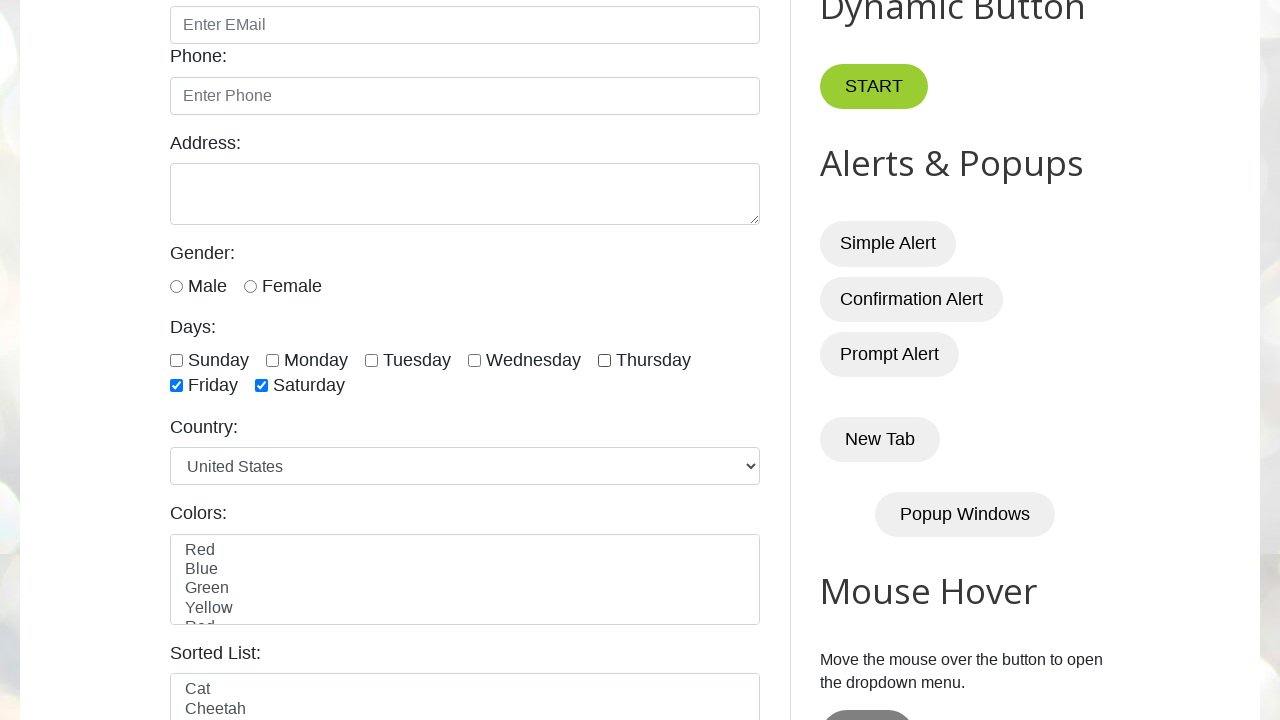

Unchecked a selected checkbox at (176, 386) on xpath=//input[@class='form-check-input' and @type='checkbox'] >> nth=5
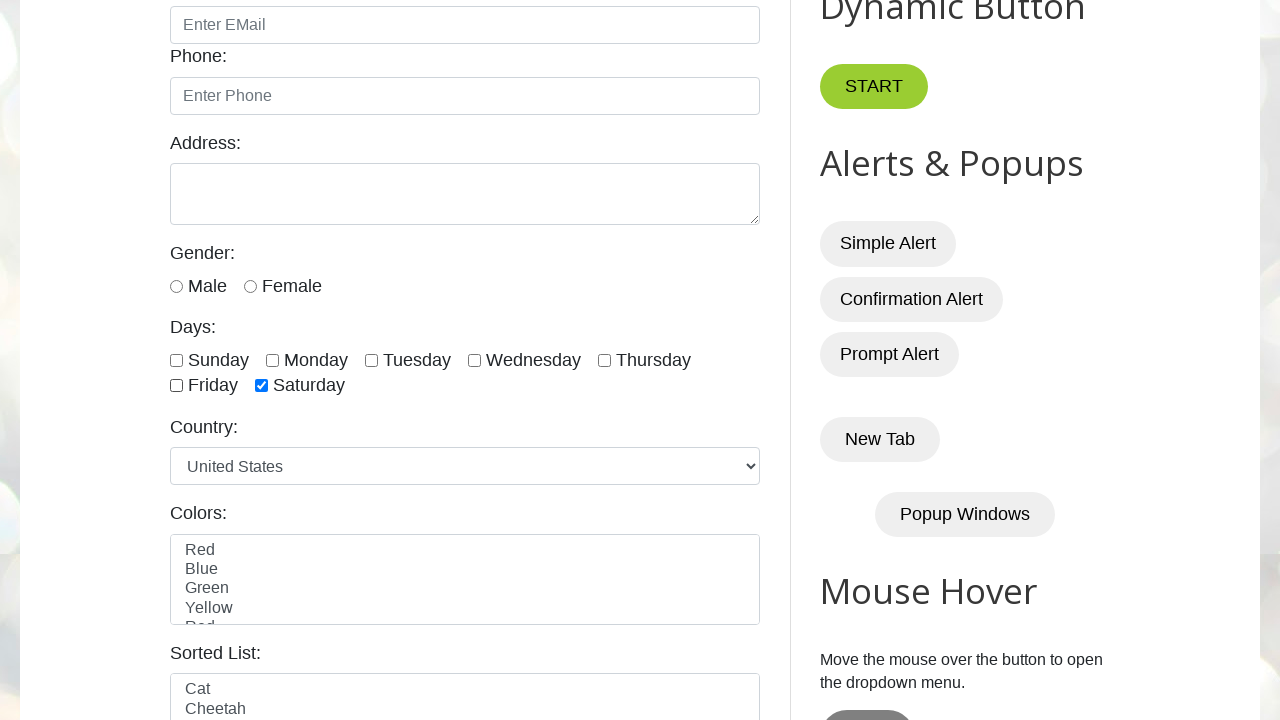

Checked if checkbox is selected
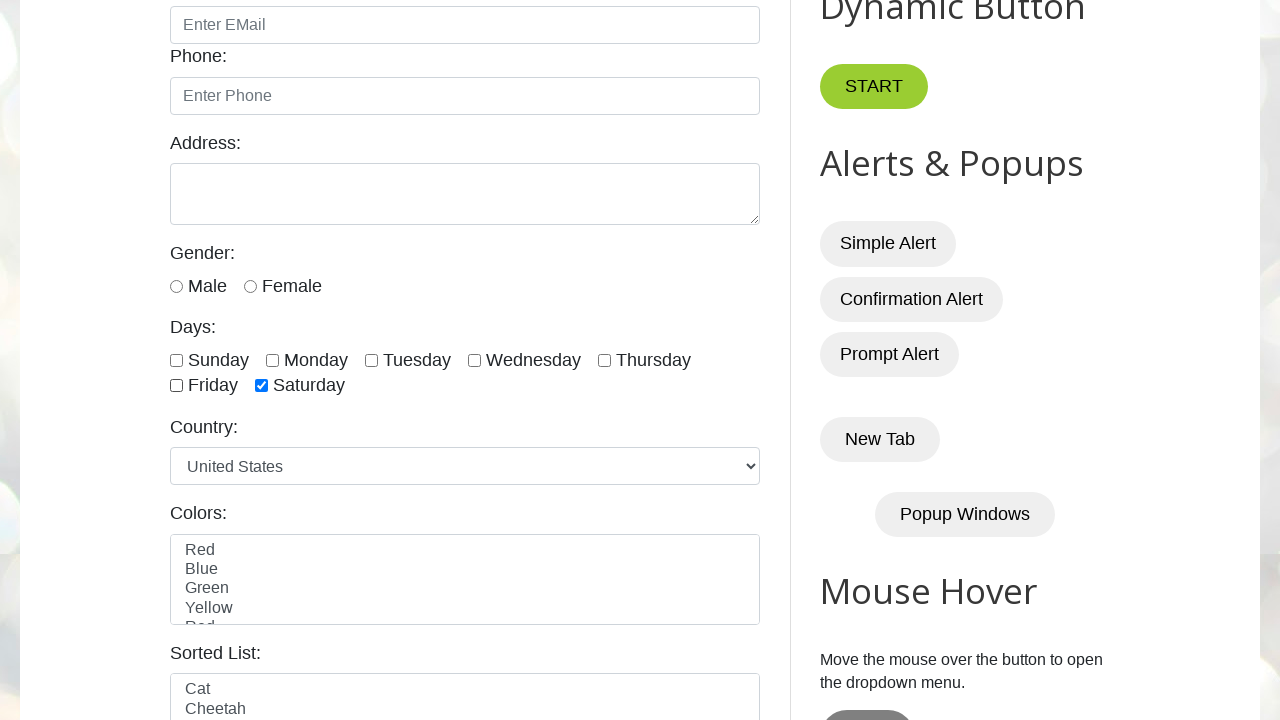

Unchecked a selected checkbox at (262, 386) on xpath=//input[@class='form-check-input' and @type='checkbox'] >> nth=6
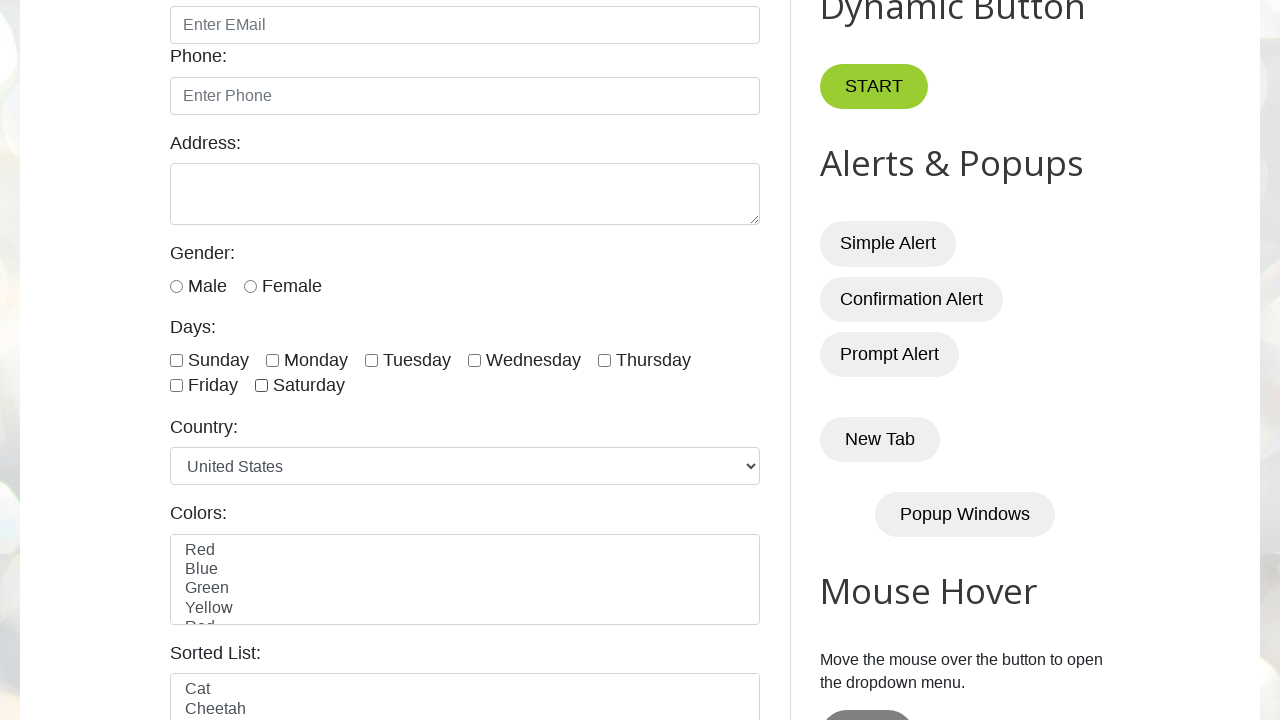

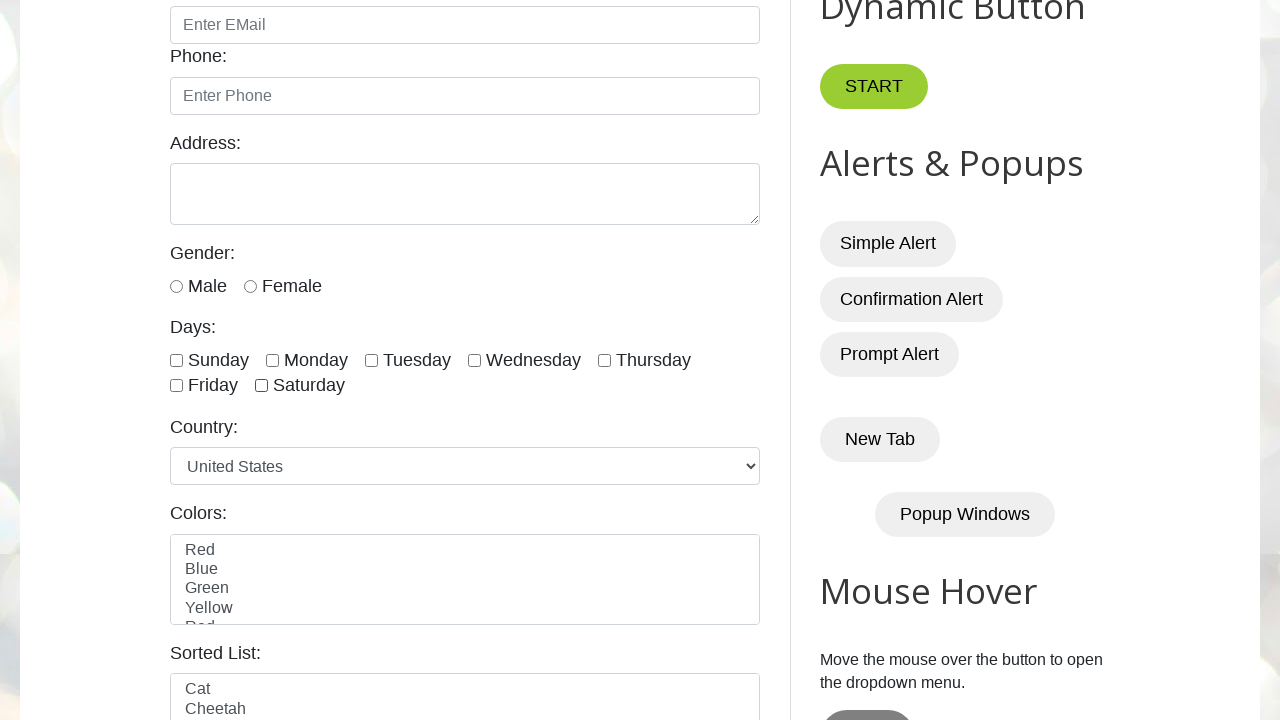